Clicks About Us link and verifies the presence of www.parasoft.com link

Starting URL: https://parabank.parasoft.com/parabank/index.htm

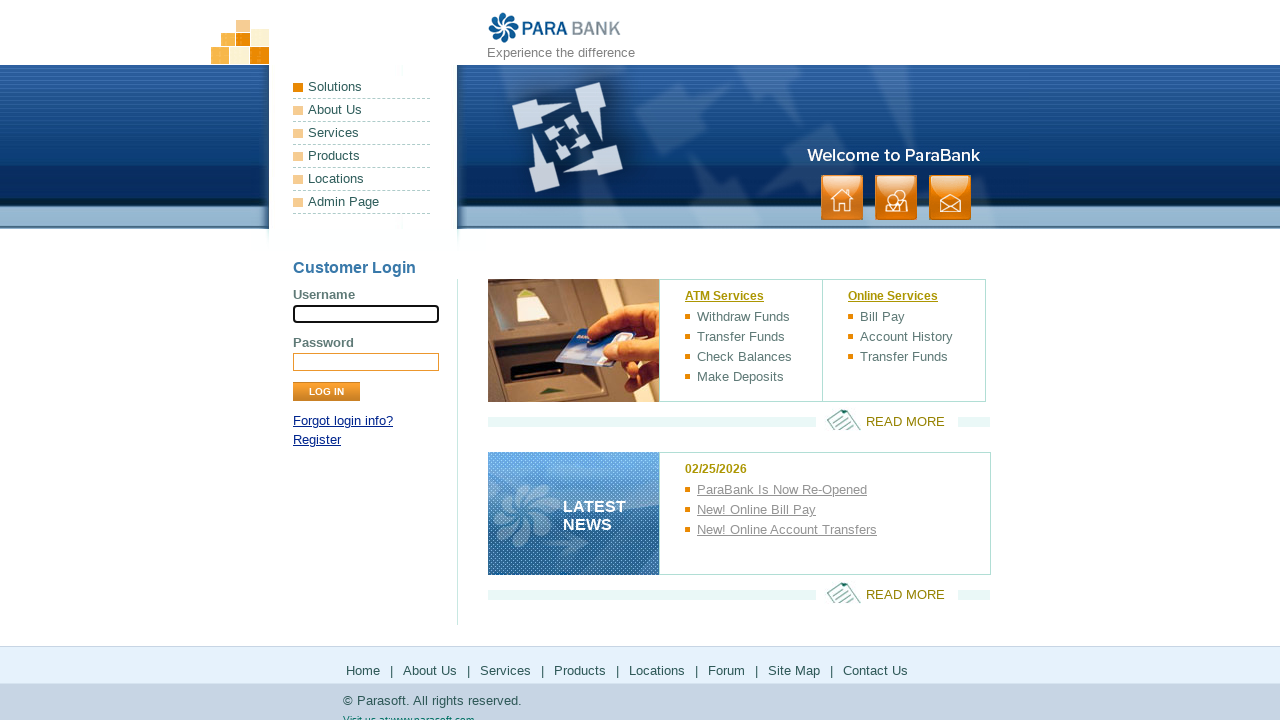

Clicked About Us link at (362, 110) on (//a[text()='About Us'])[1]
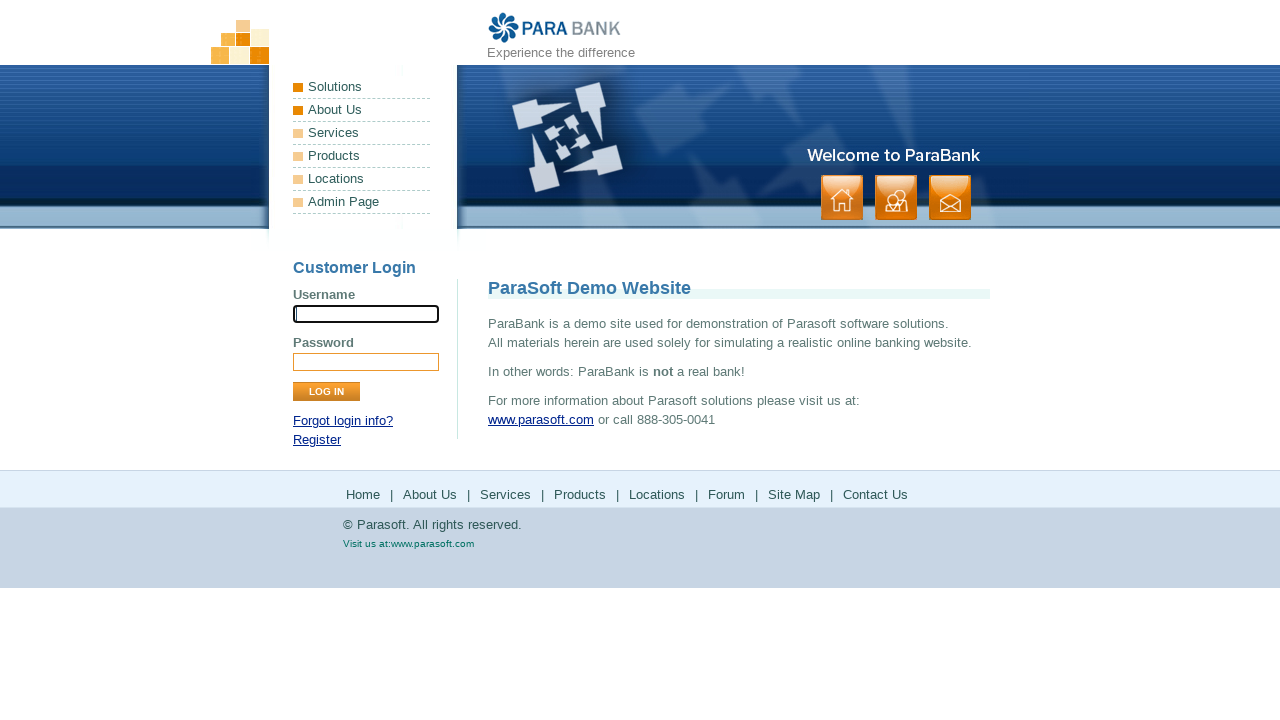

Verified www.parasoft.com link is present on page
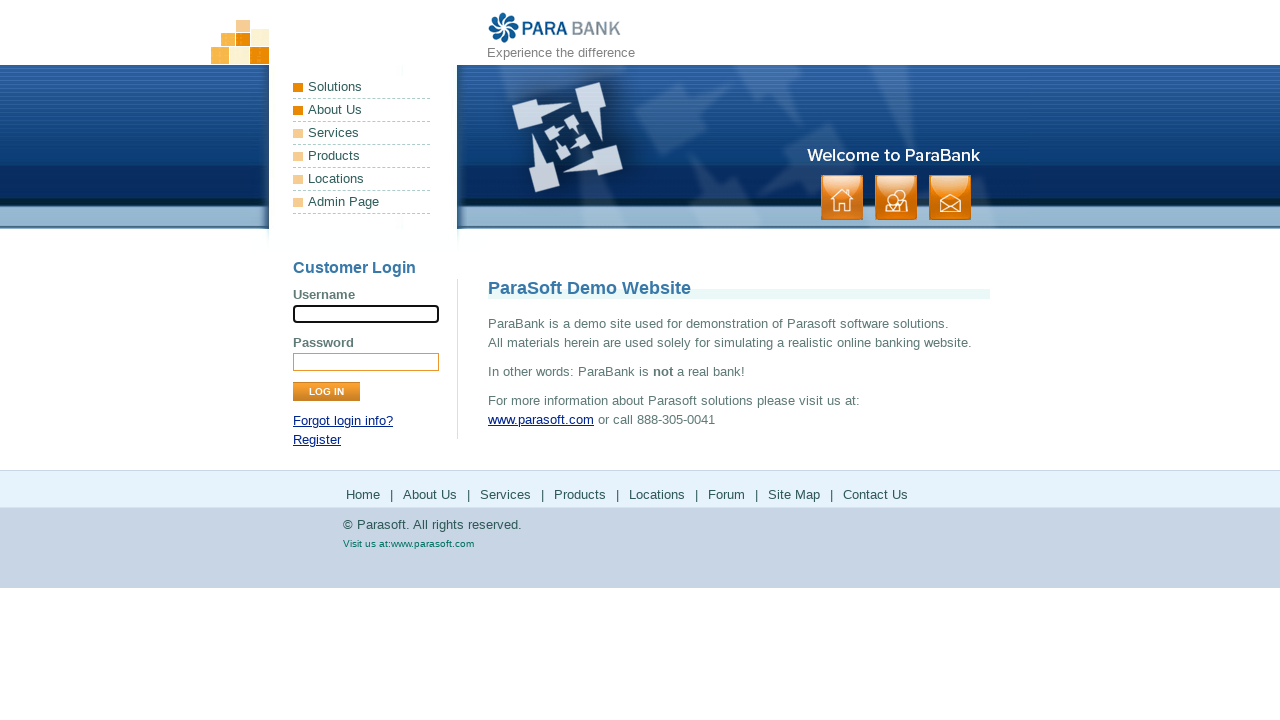

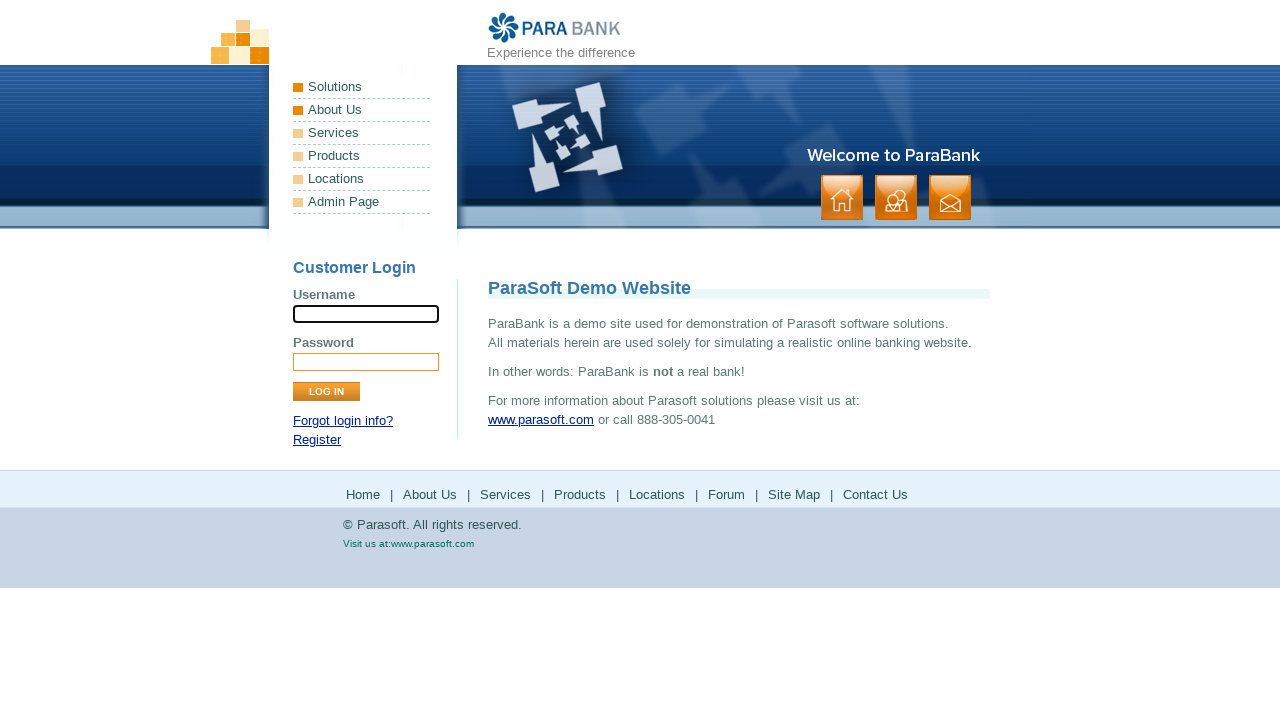